Takes a screenshot of the current page

Starting URL: https://www.hdfcbank.com/

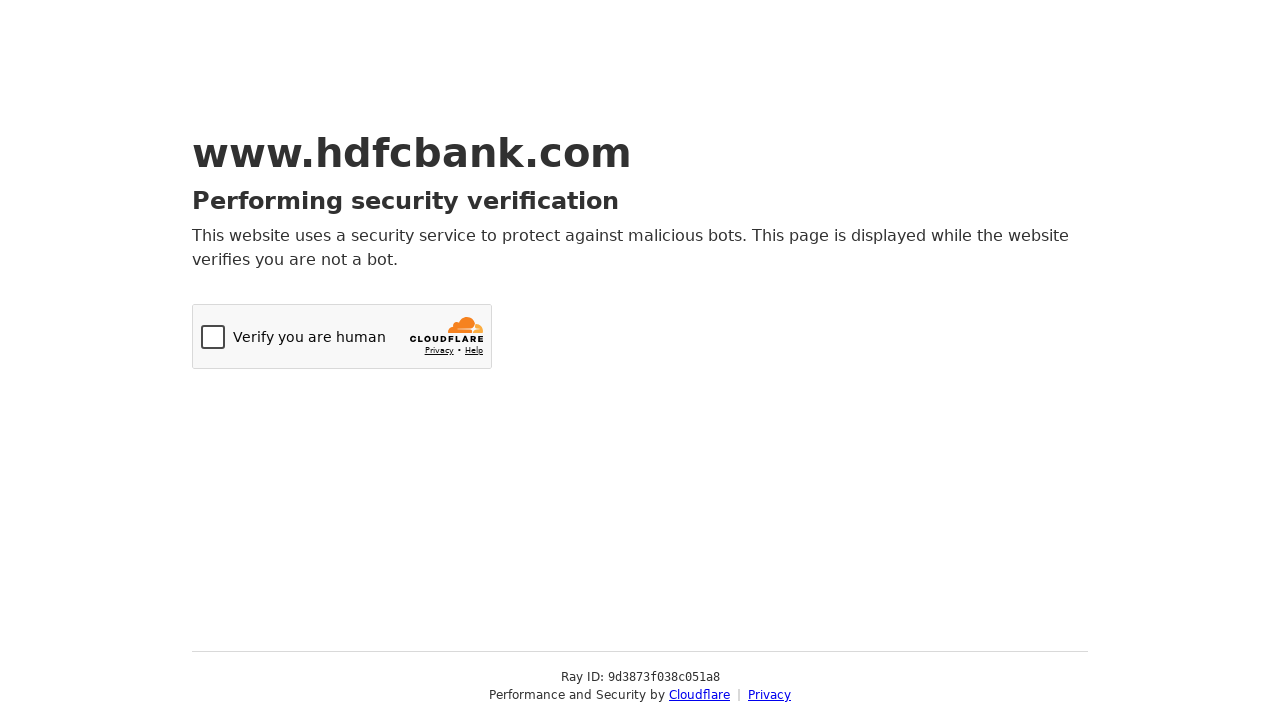

Navigated to HDFC Bank homepage
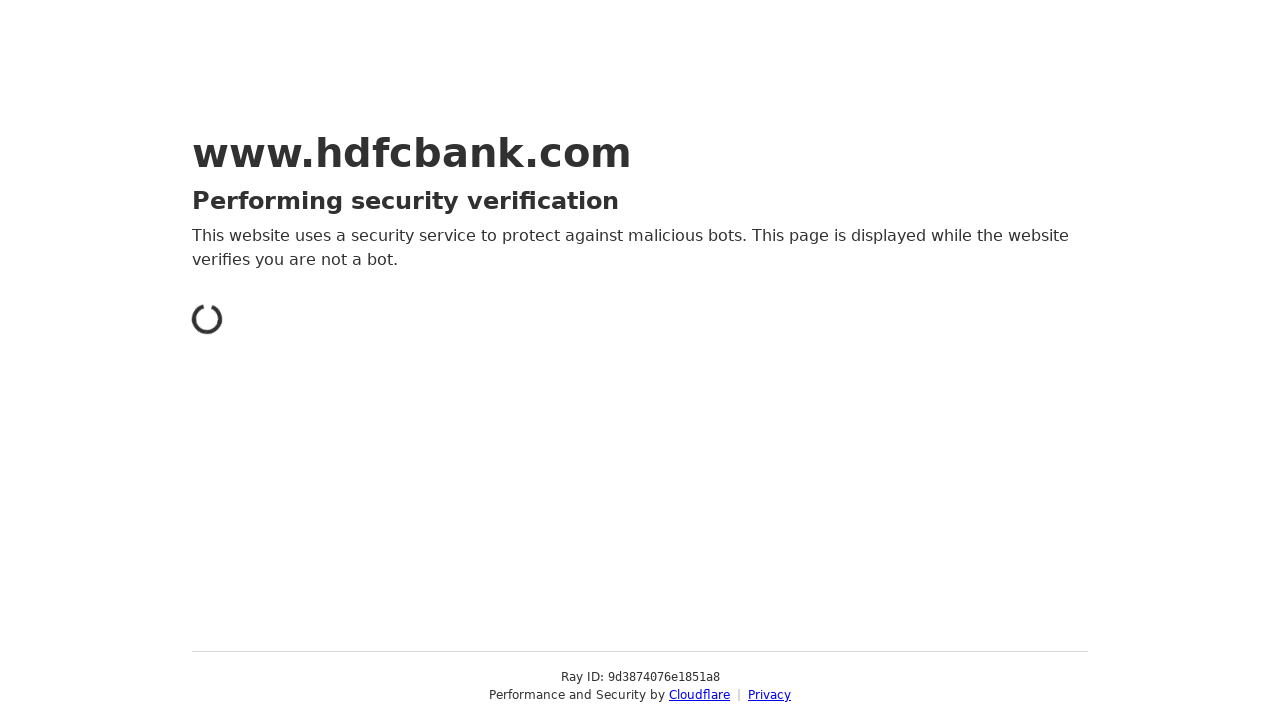

Took screenshot of the current page
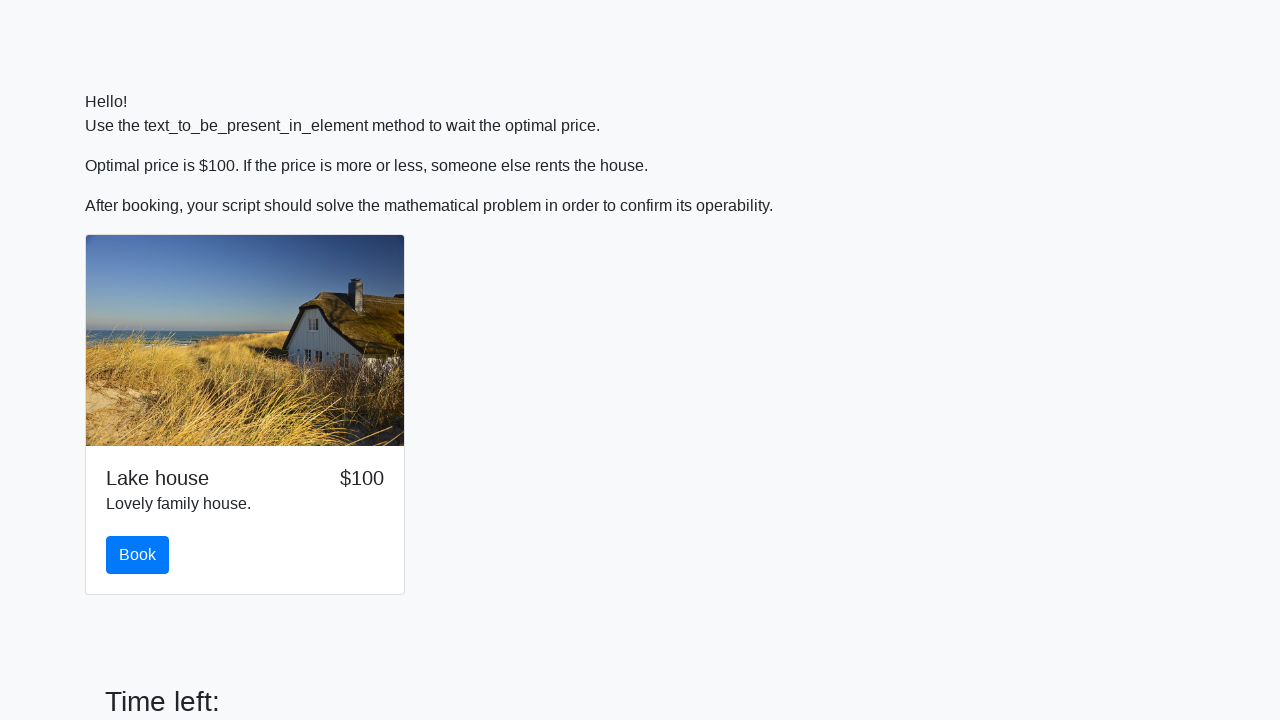

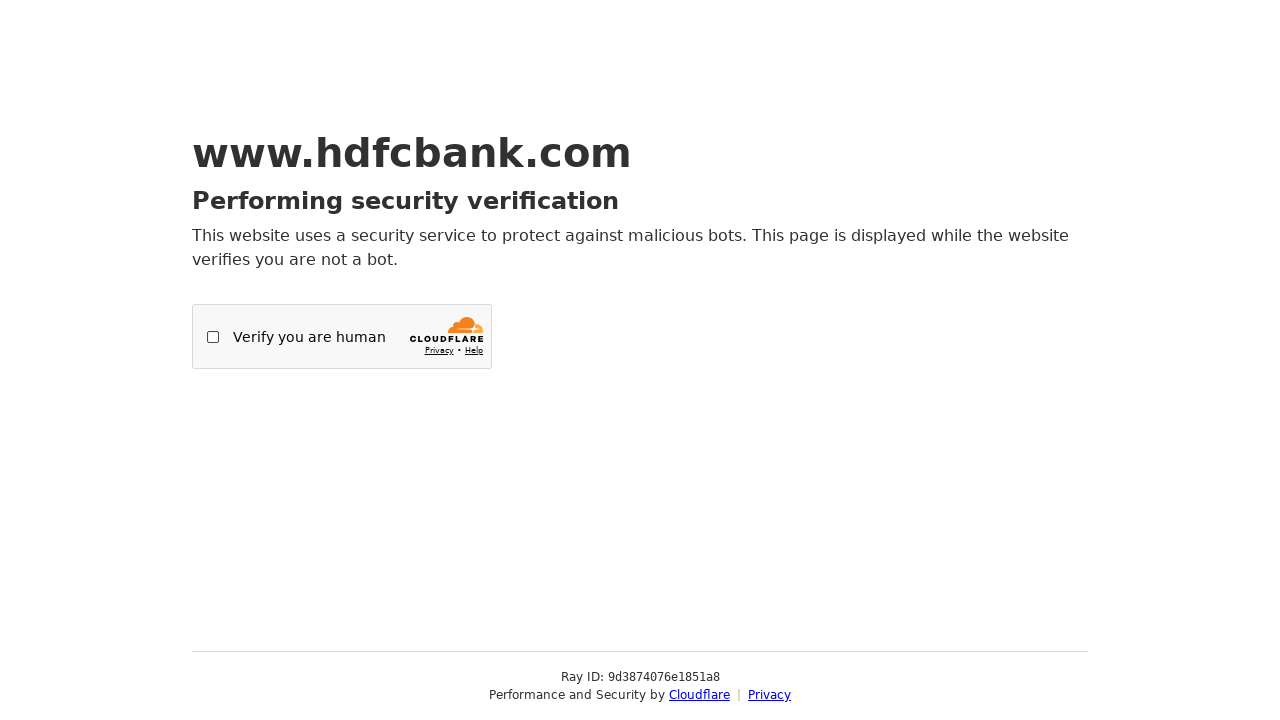